Navigates to NHL.com fantasy hockey rankings page and verifies that the rankings content (starting with rank 1) is present on the page.

Starting URL: https://www.nhl.com/news/nhl-fantasy-hockey-top-250-200-rankings-drafts-players-big-board/c-281505474

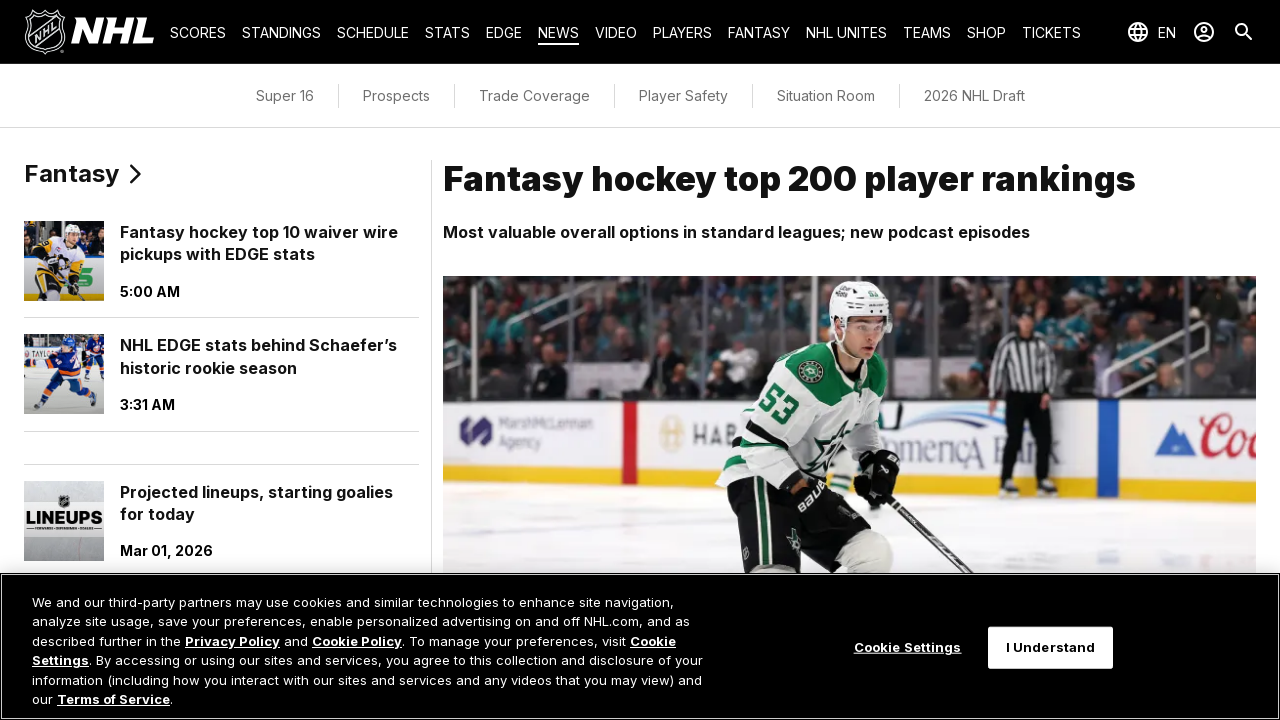

Navigated to NHL.com fantasy hockey rankings page
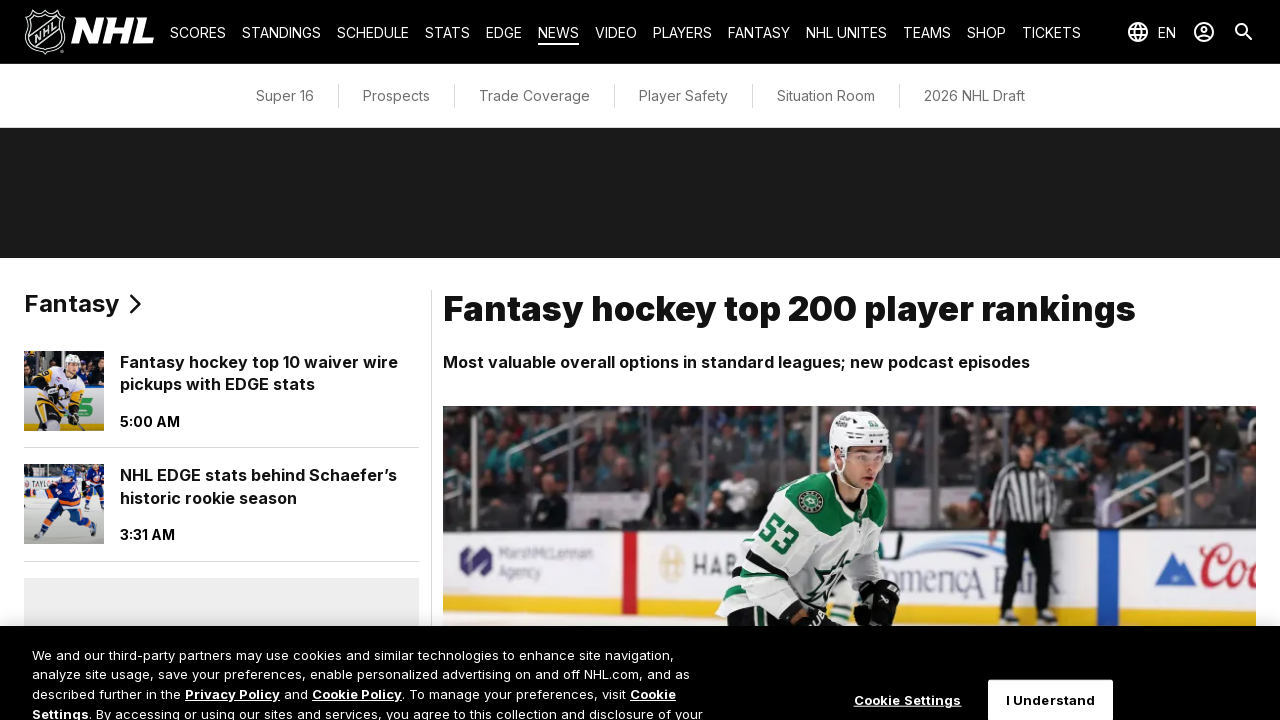

Rankings content loaded with rank 1 player visible
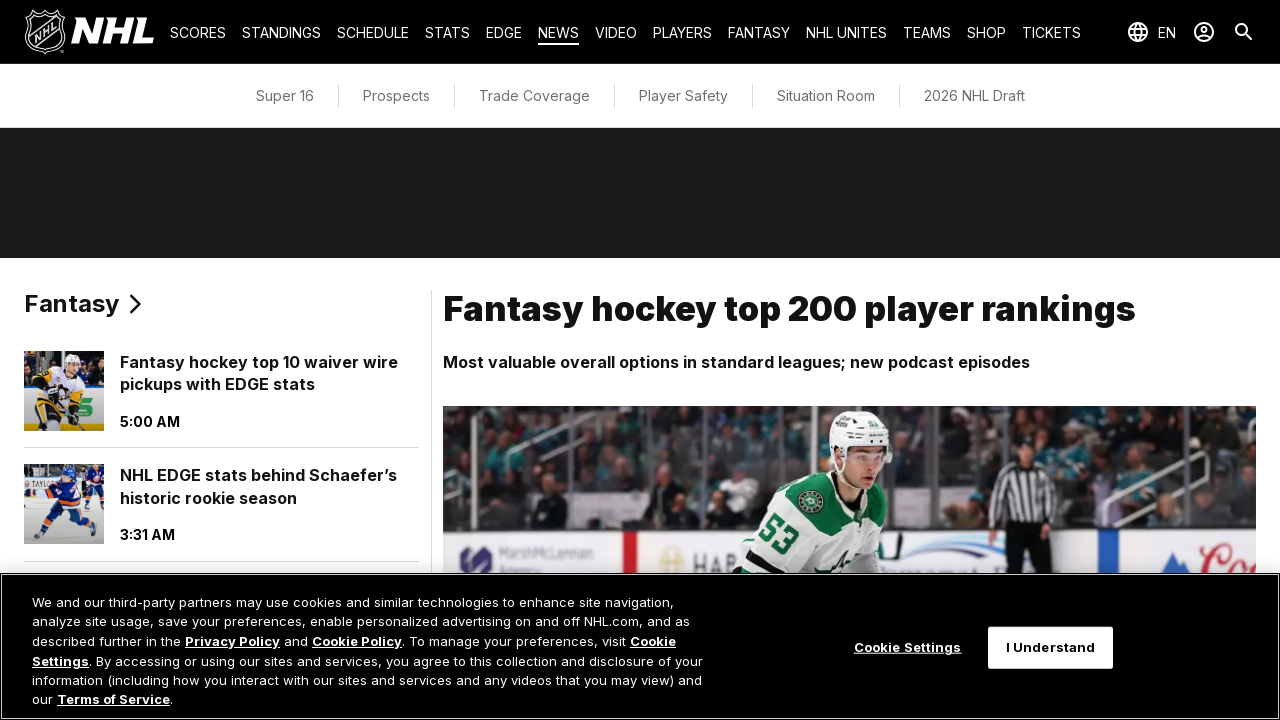

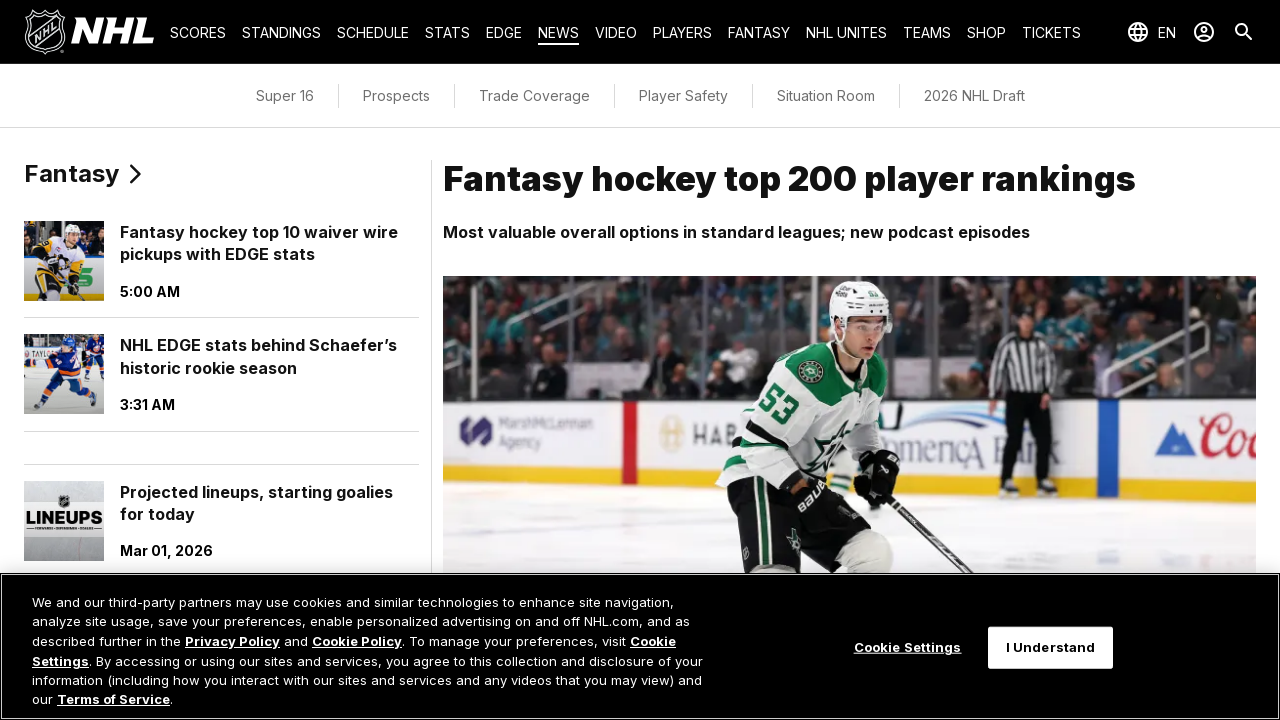